Navigates to 2345.com website and retrieves the page title

Starting URL: http://www.2345.com/?k718881649

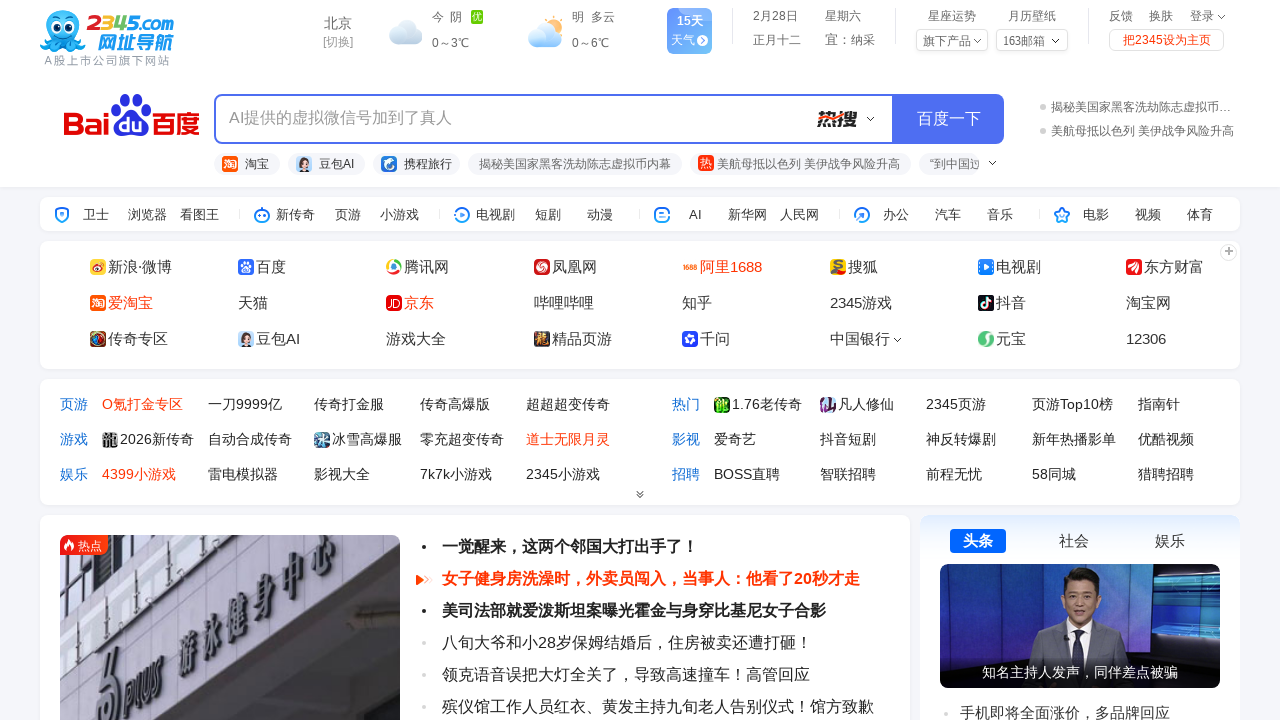

Waited for page to reach domcontentloaded state
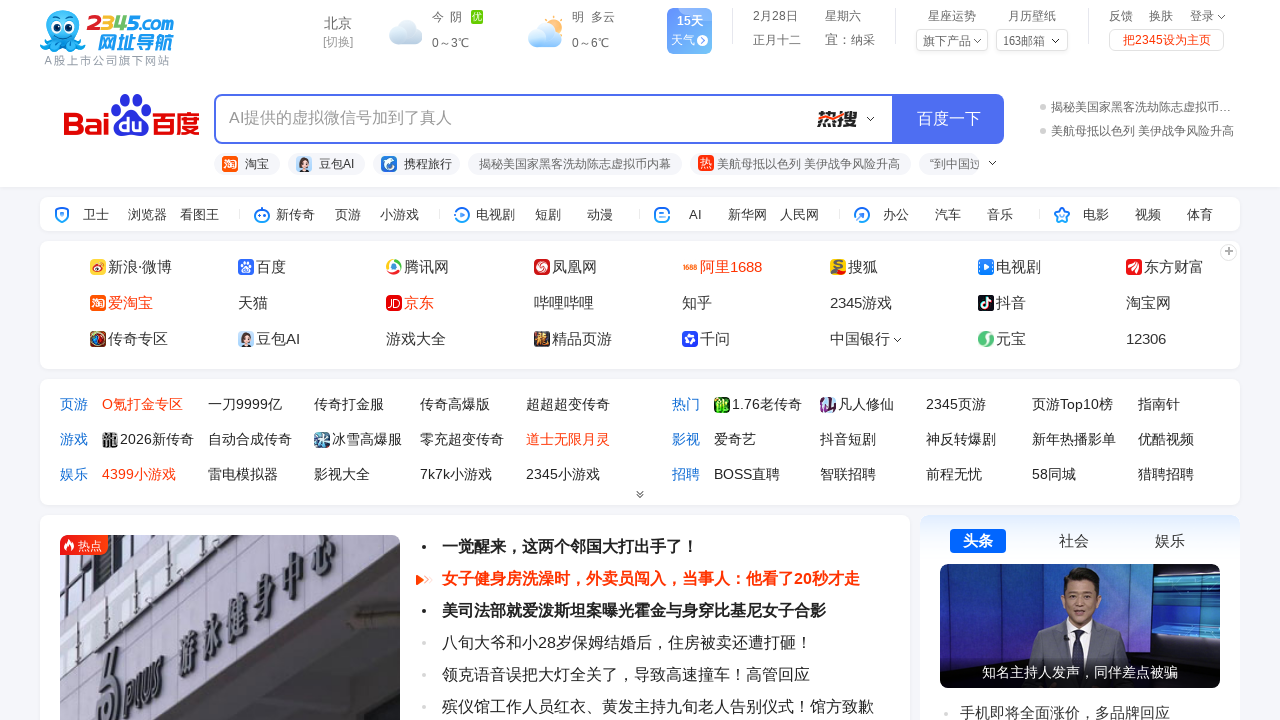

Retrieved page title: 2345网址导航－致力于打造百年品牌（已创建20年06个月）
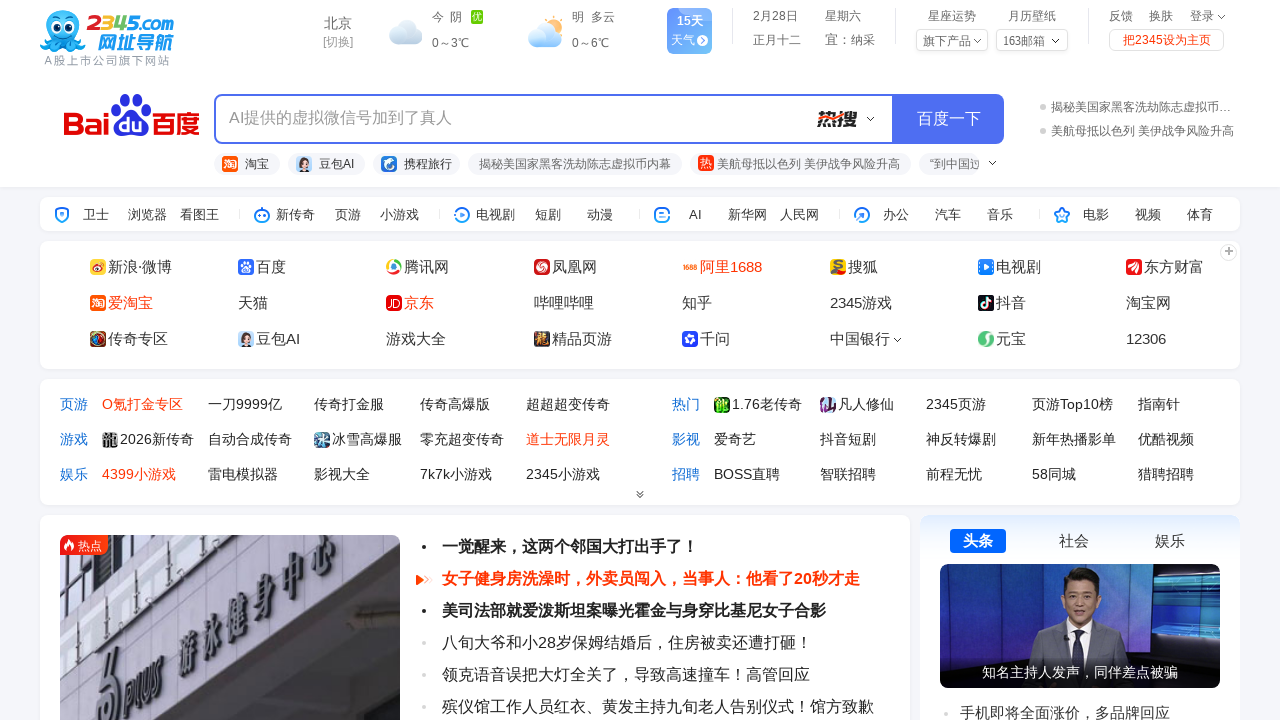

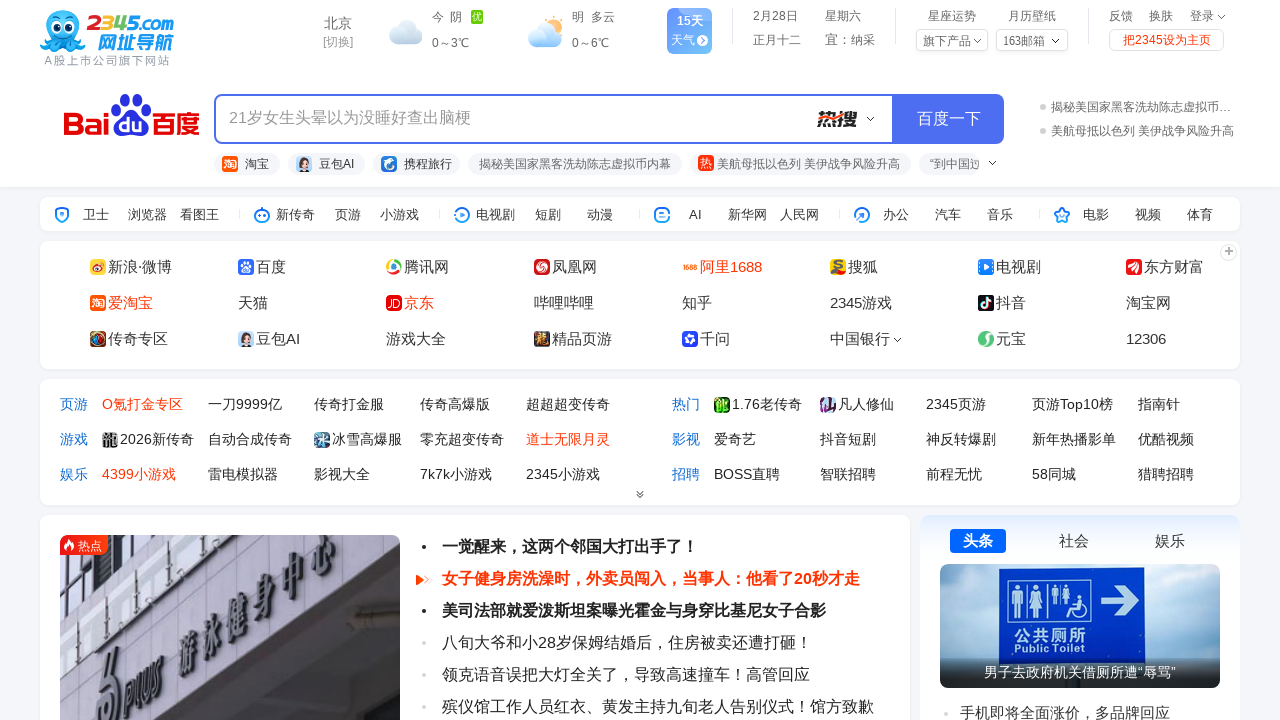